Tests window handling by clicking a button that opens a new window, then switching to the child window and verifying the page title.

Starting URL: https://rahulshettyacademy.com/AutomationPractice/

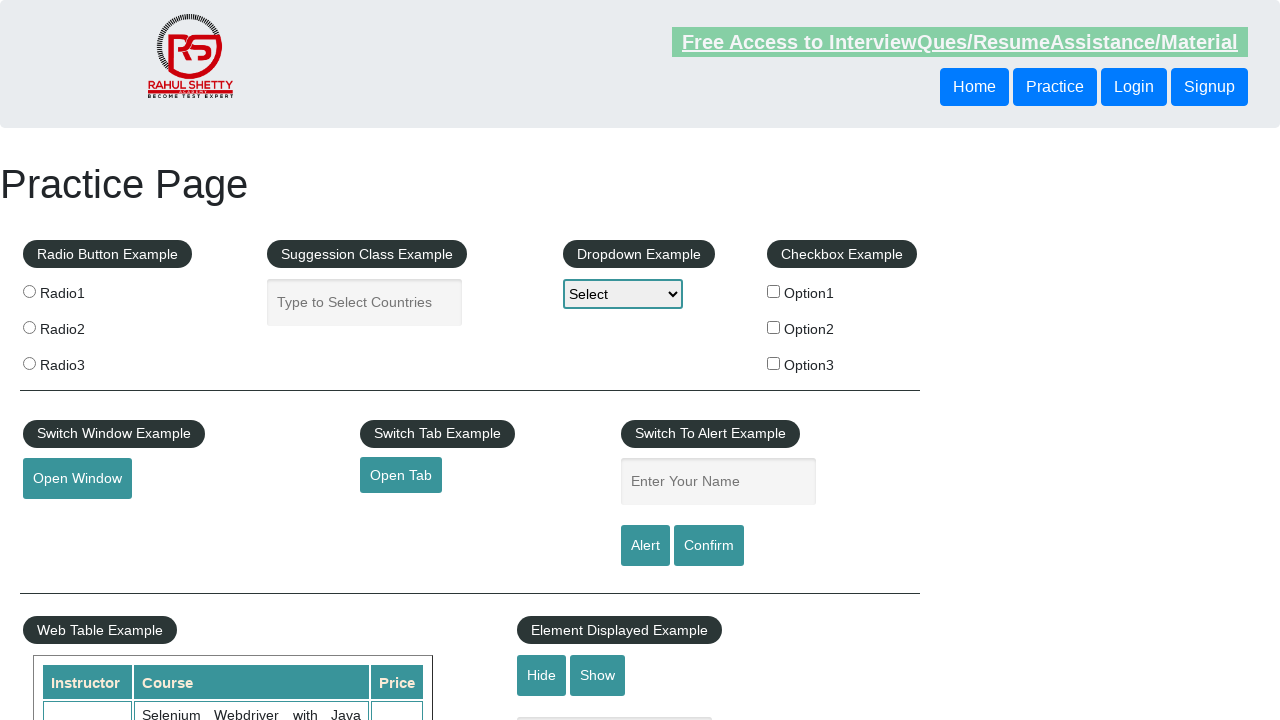

Clicked button to open new window at (77, 479) on button#openwindow
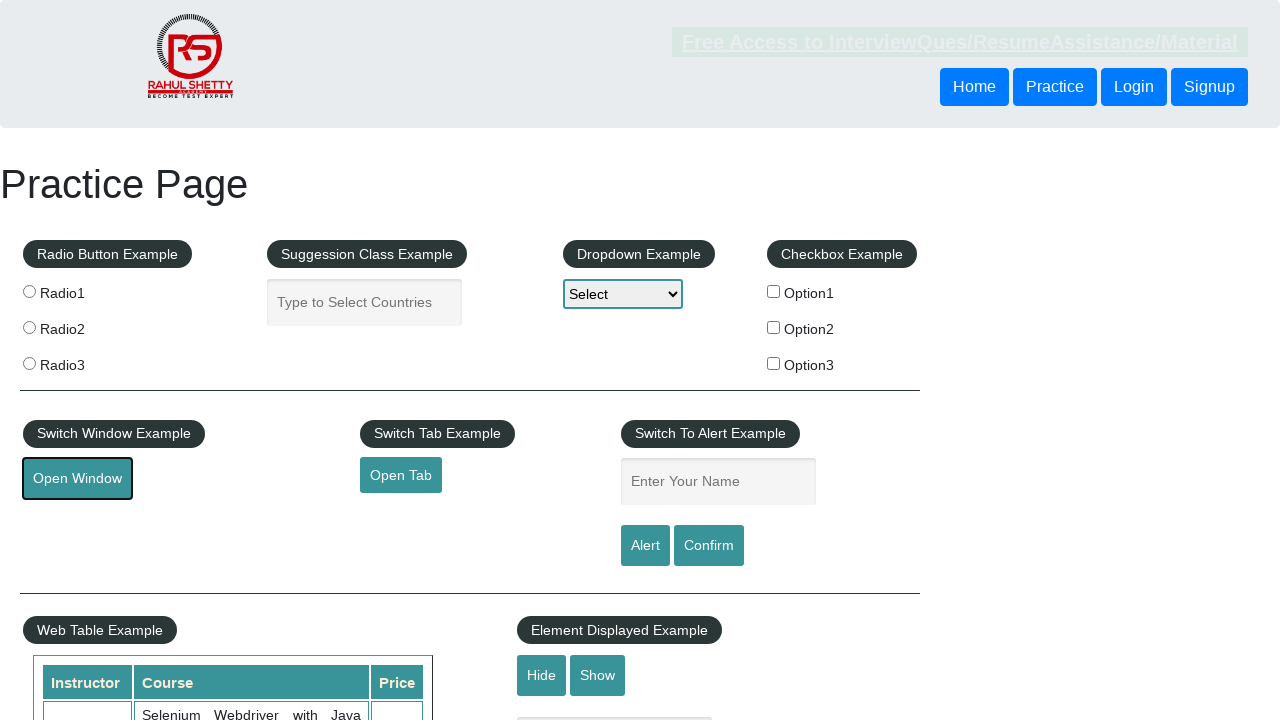

Captured new child window reference
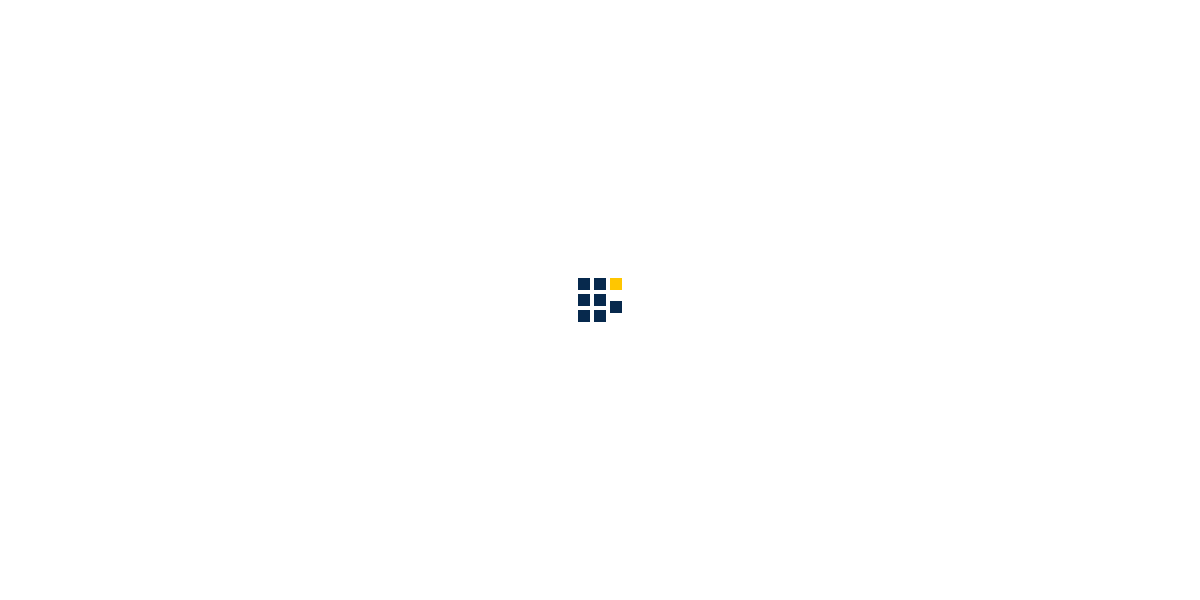

Child window page loaded completely
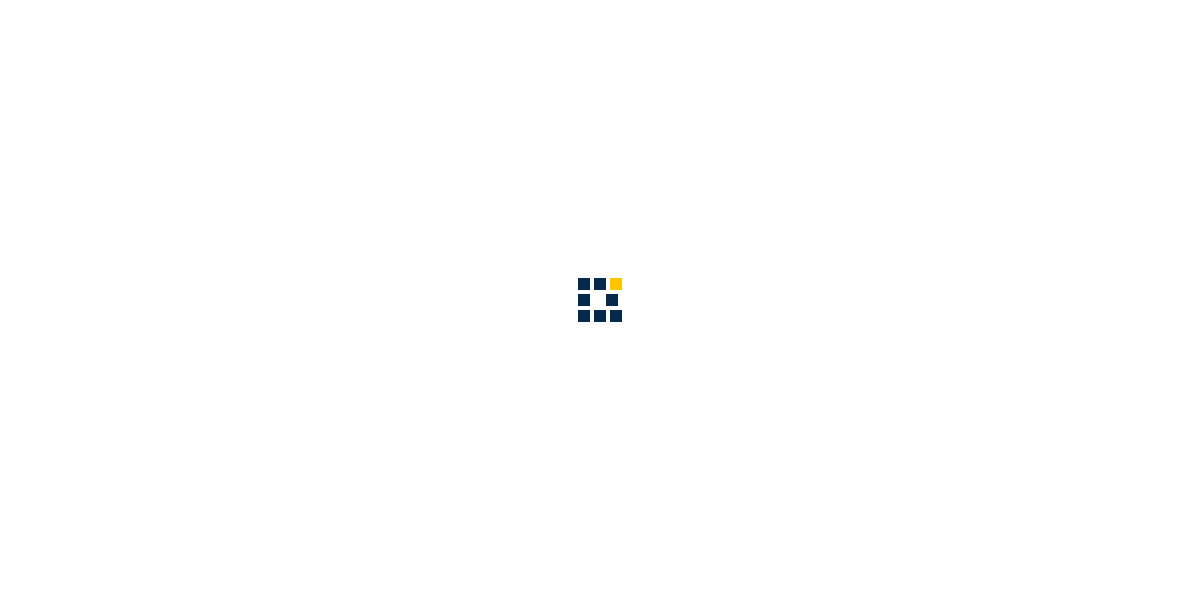

Verified child window title: QAClick Academy - A Testing Academy to Learn, Earn and Shine
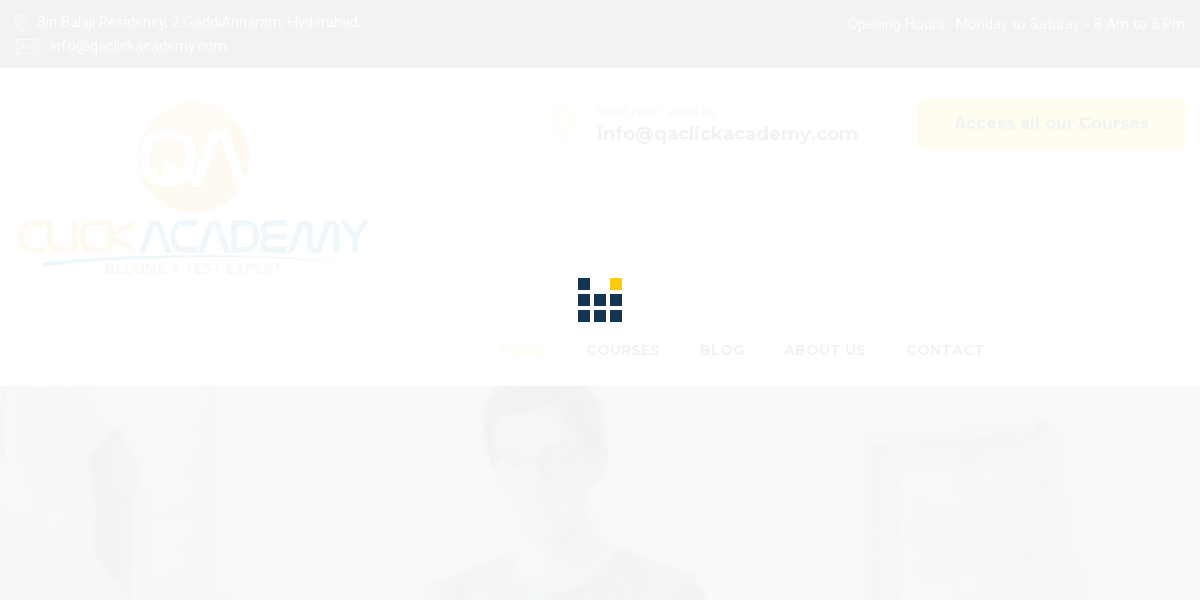

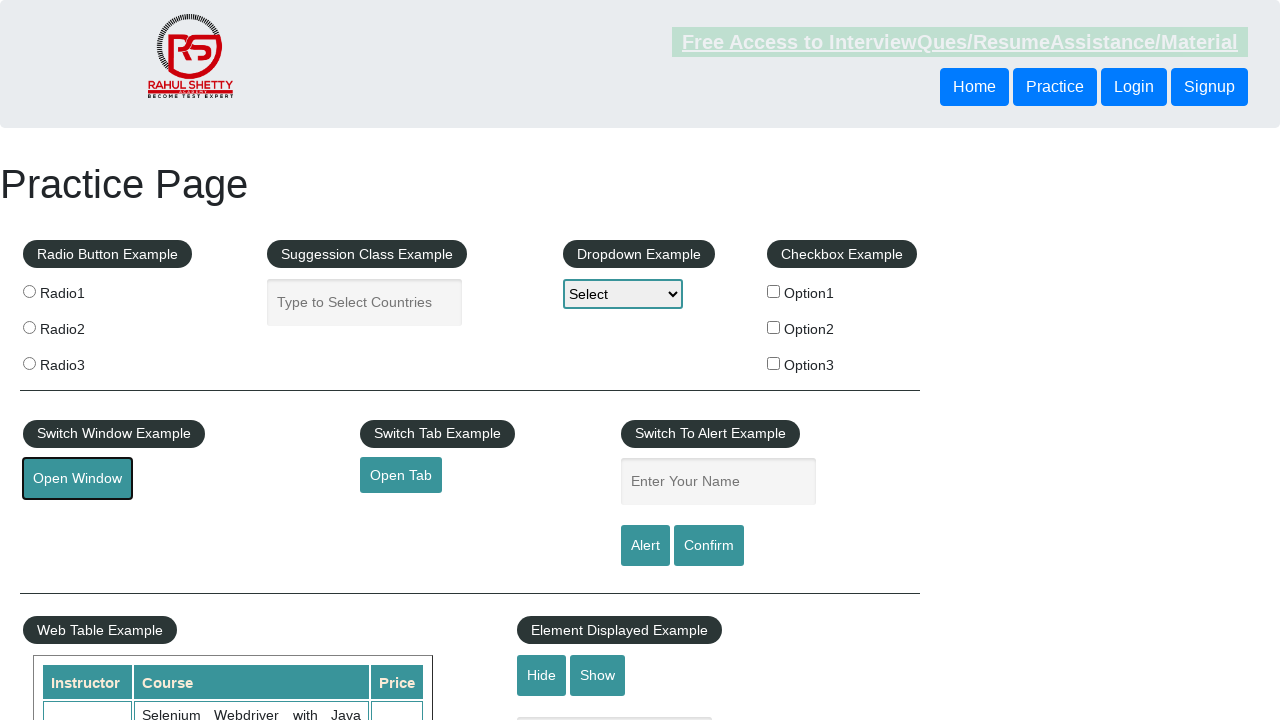